Tests entering text in a JavaScript prompt and accepting it, then verifying the entered text is displayed

Starting URL: https://the-internet.herokuapp.com/javascript_alerts

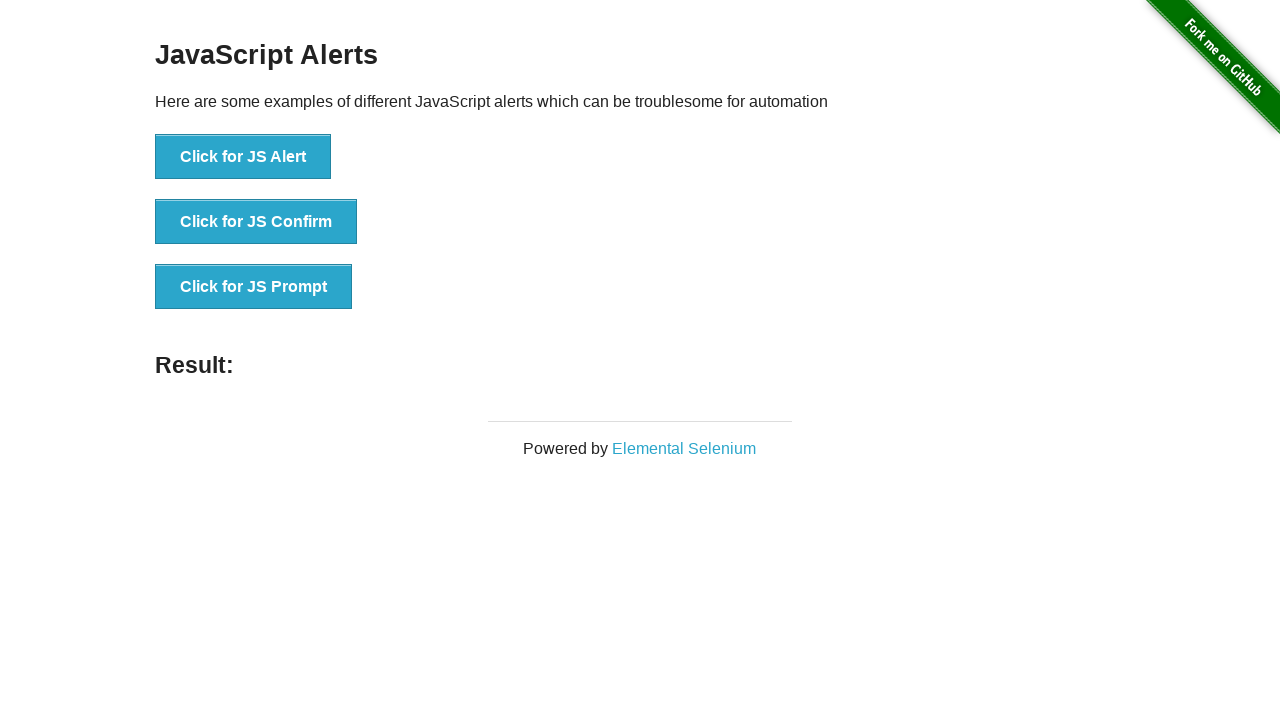

Set up dialog handler to accept prompt with 'Hello!'
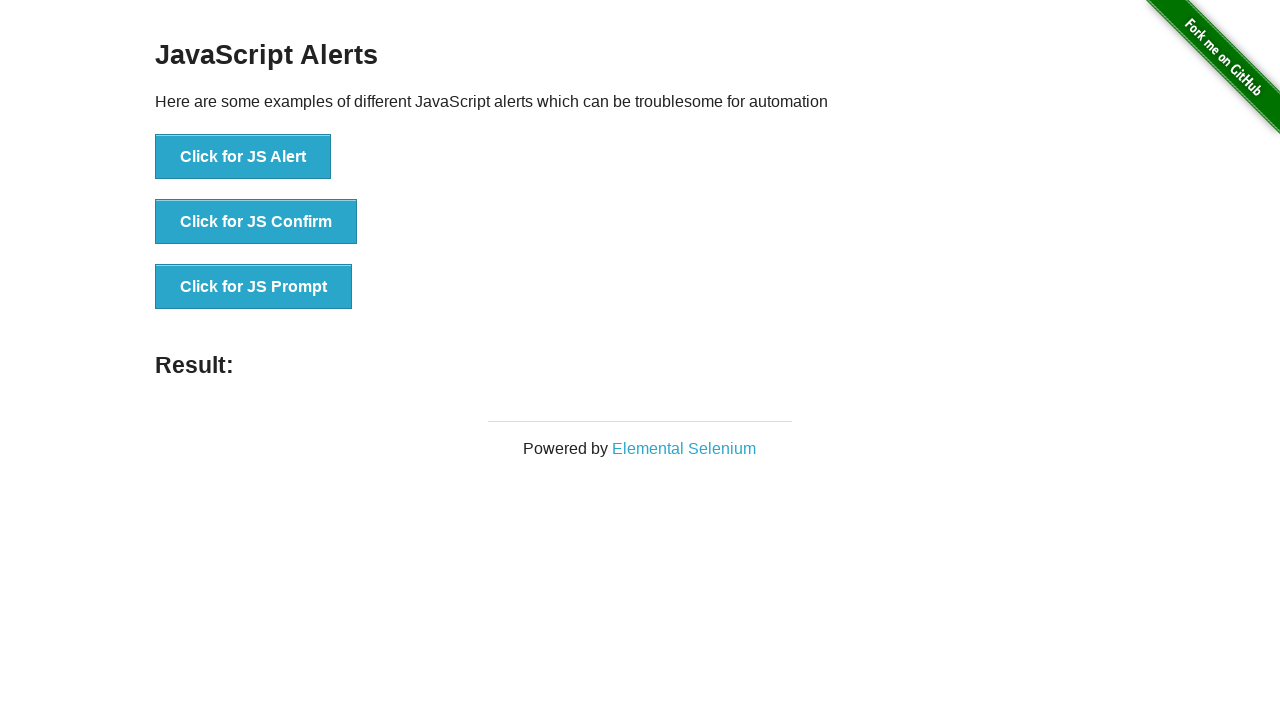

Clicked the JS Prompt button at (254, 287) on text="Click for JS Prompt"
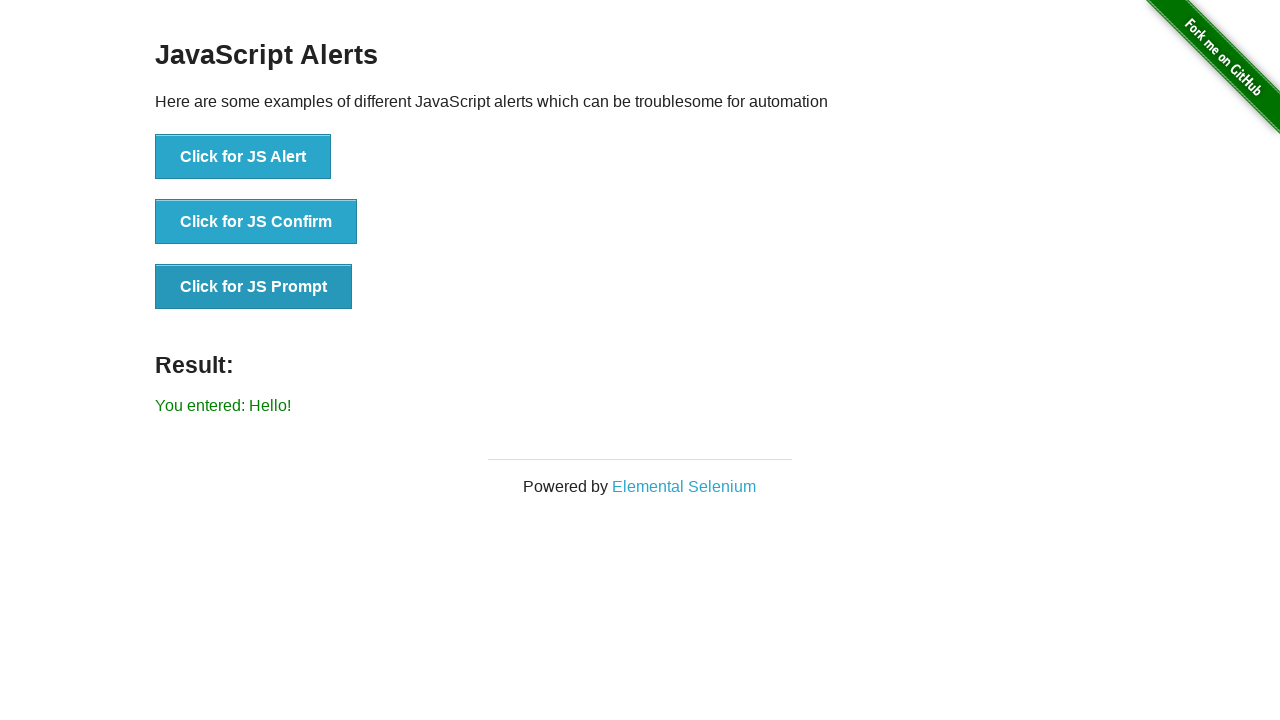

Retrieved result message text
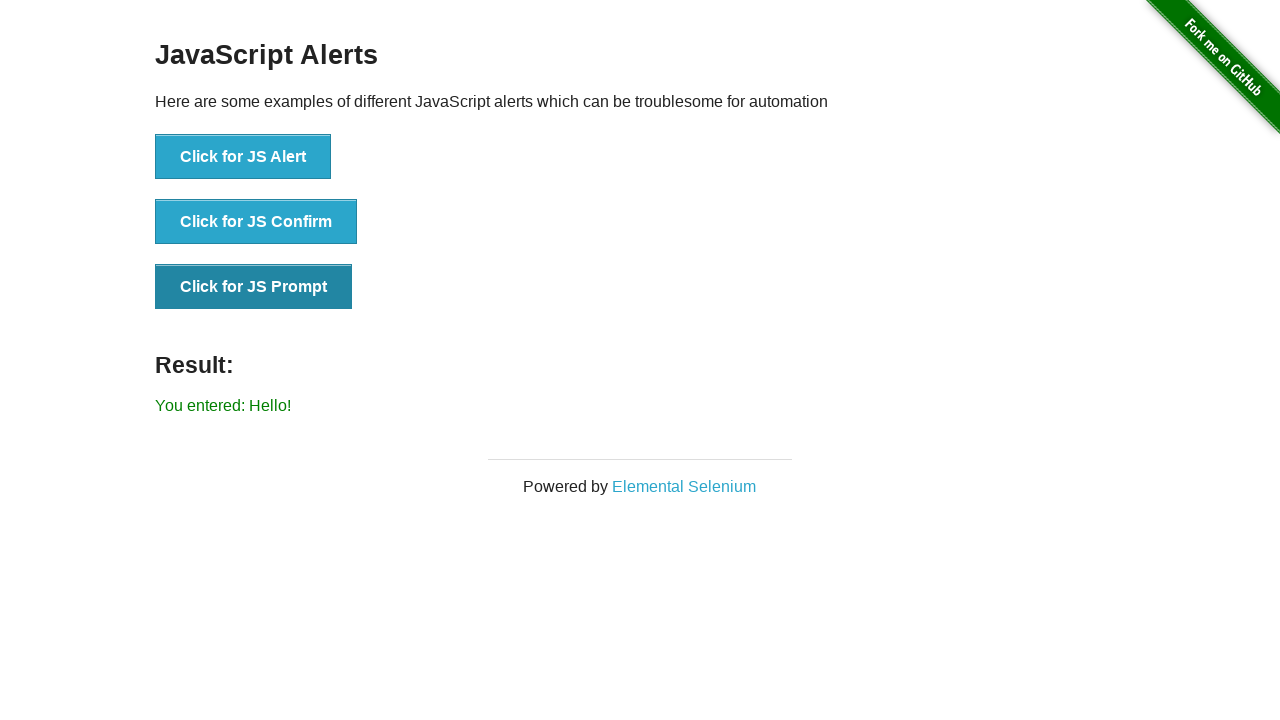

Verified result text matches expected value 'You entered: Hello!'
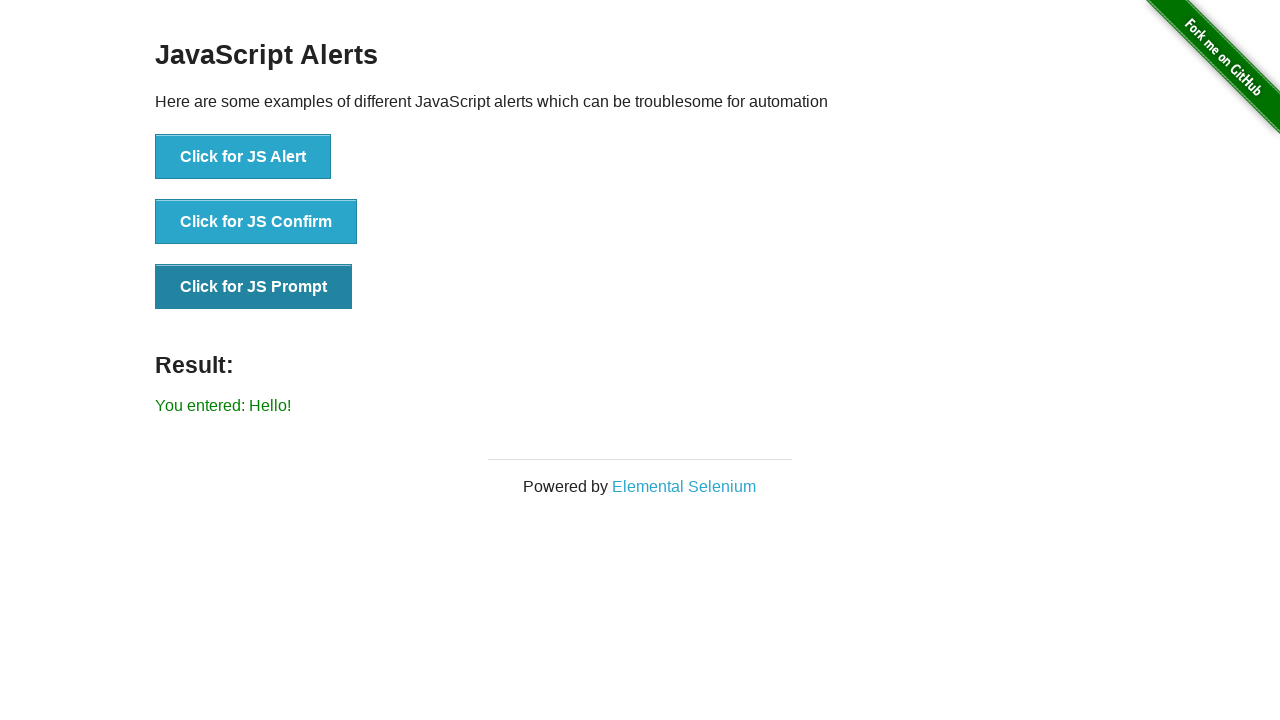

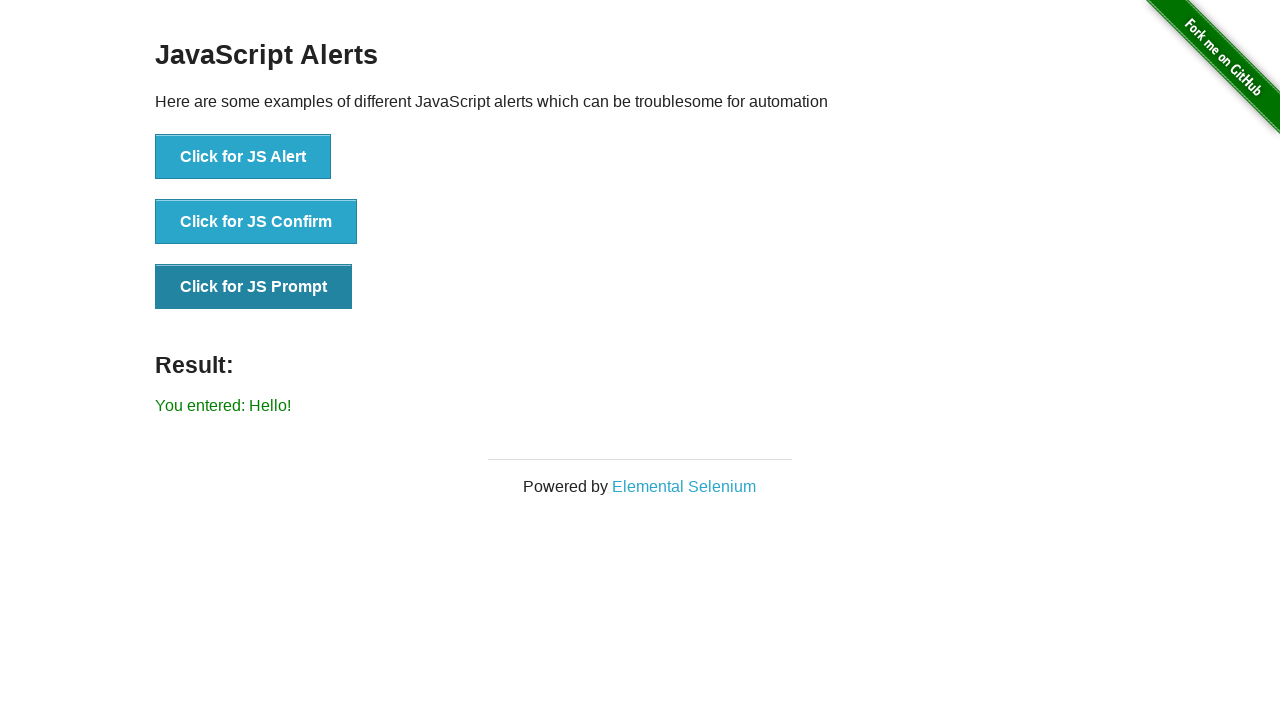